Tests login form with invalid credentials to verify error handling

Starting URL: https://the-internet.herokuapp.com/login

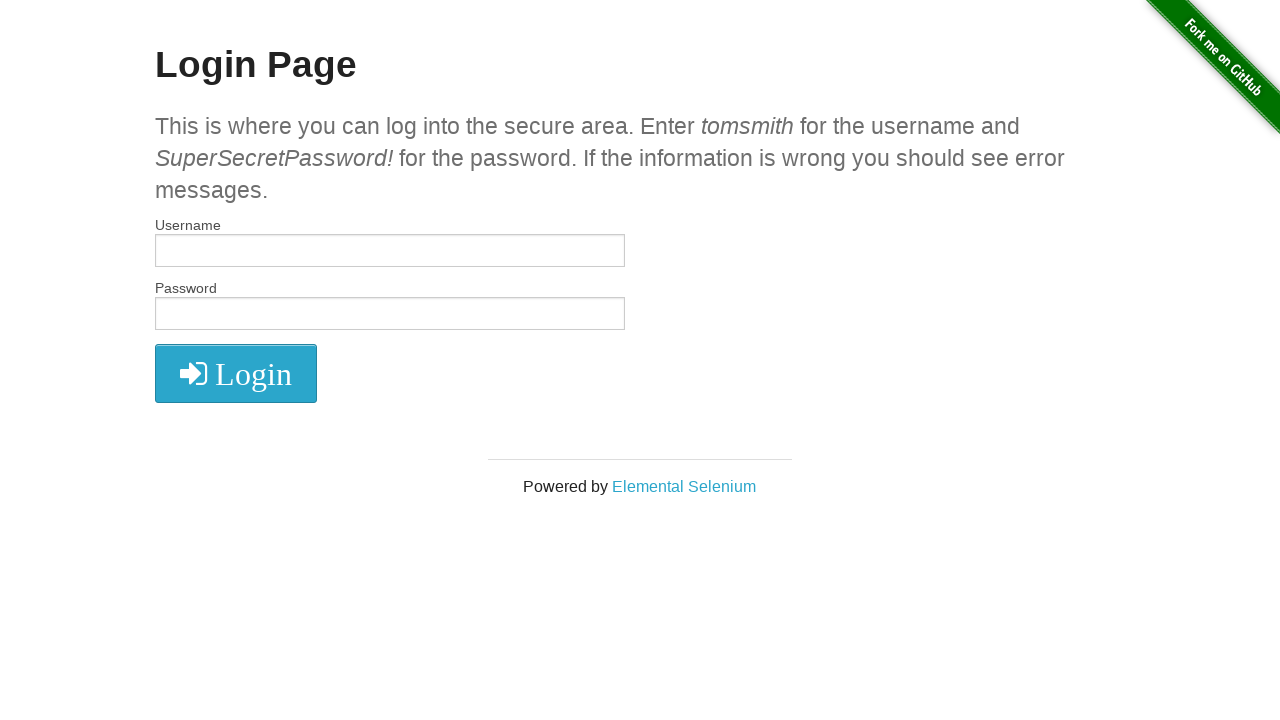

Filled username field with invalid credentials 'sdsdsd' on #username
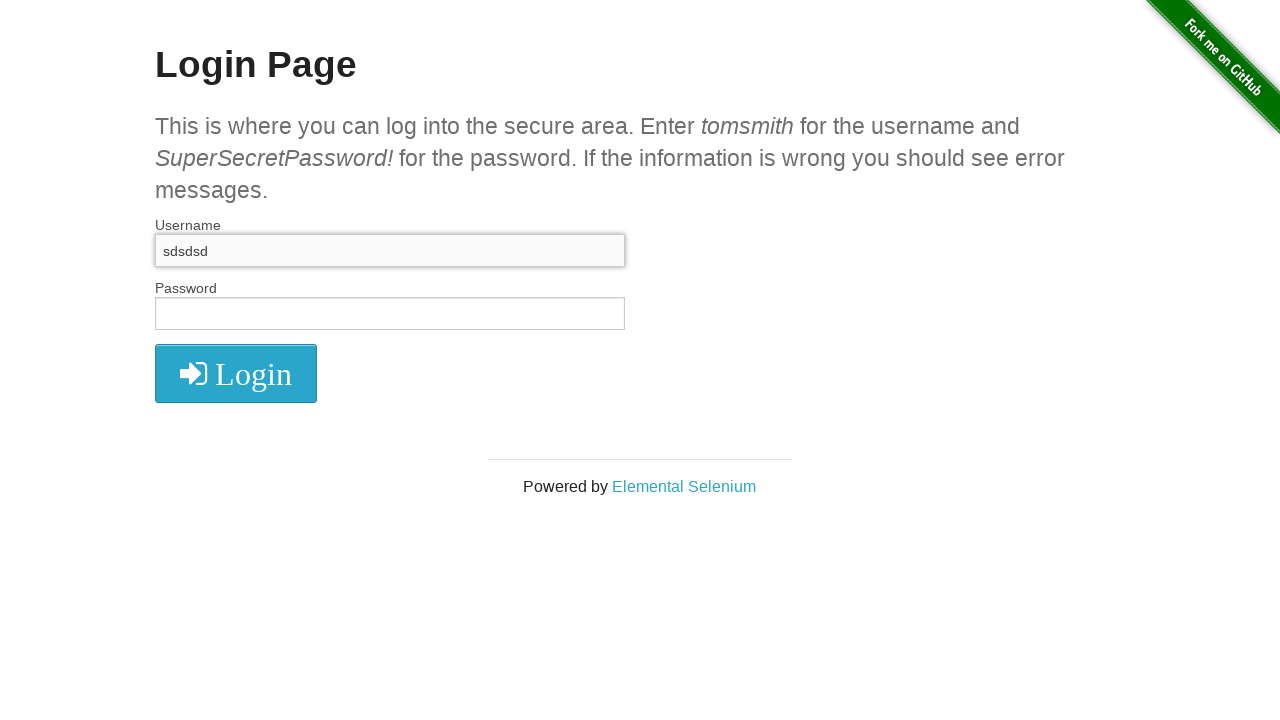

Filled password field with invalid password 'dsd!' on #password
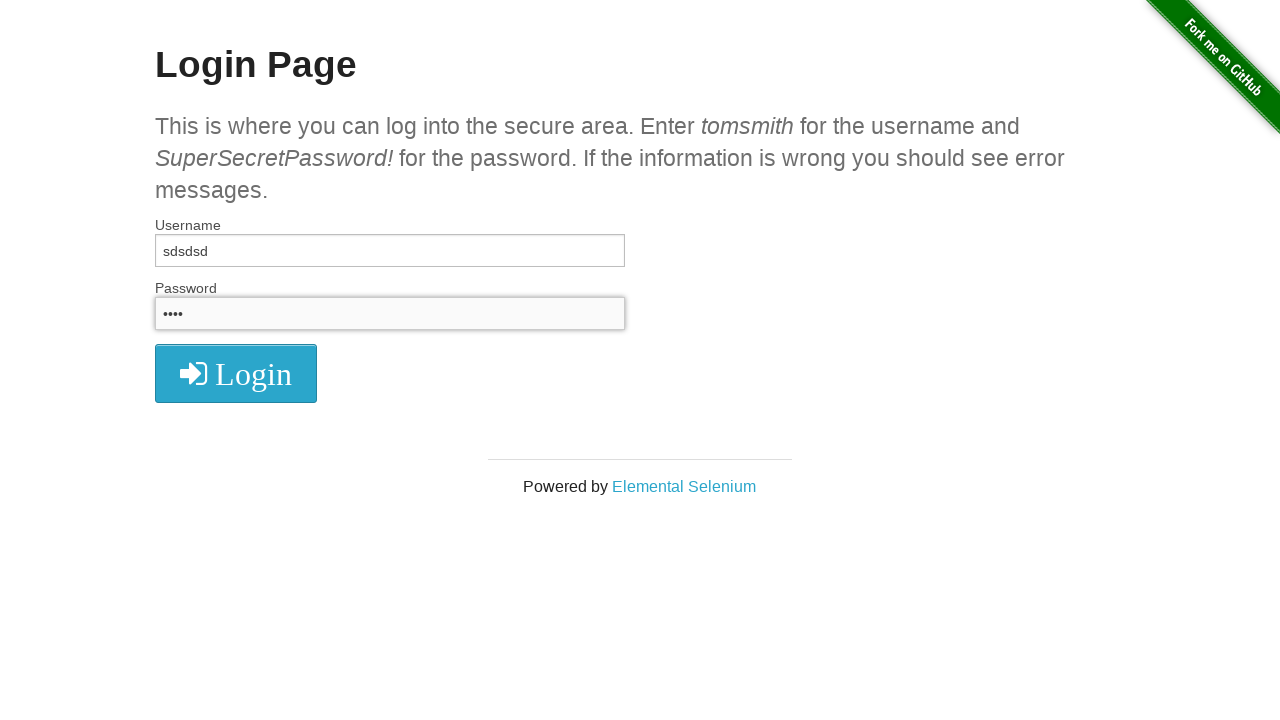

Clicked login button to submit invalid credentials at (236, 373) on .radius
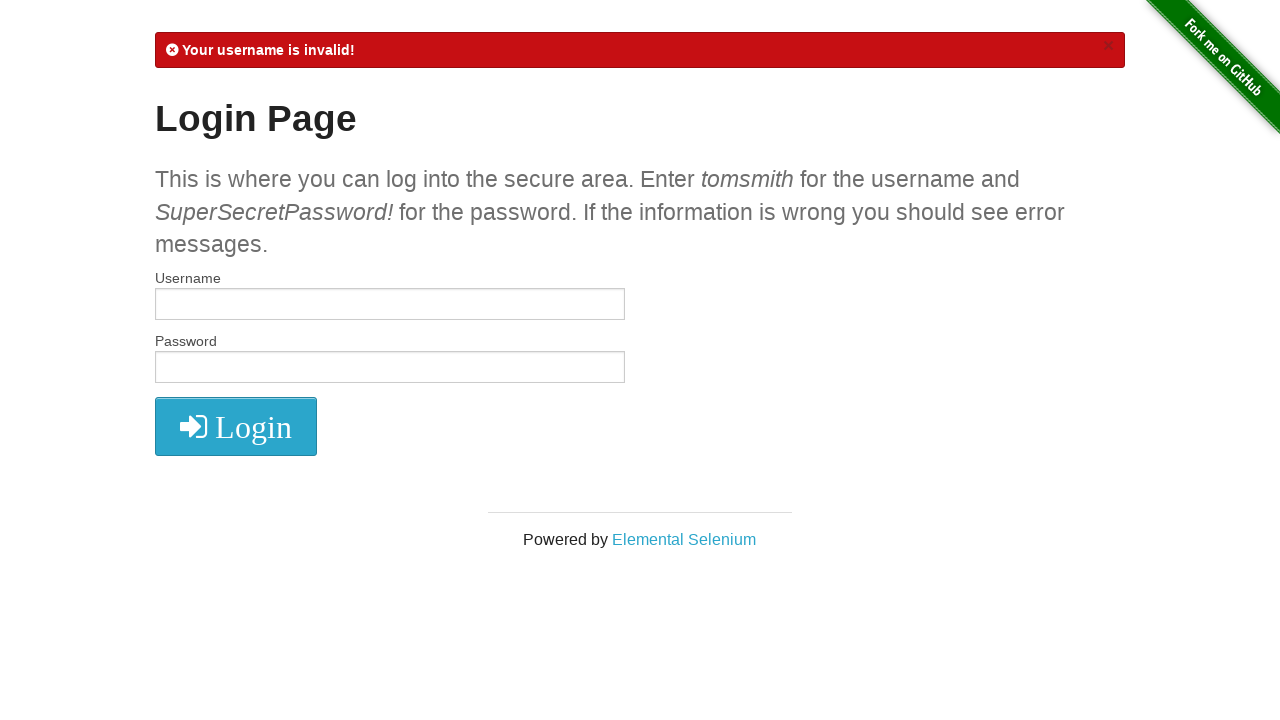

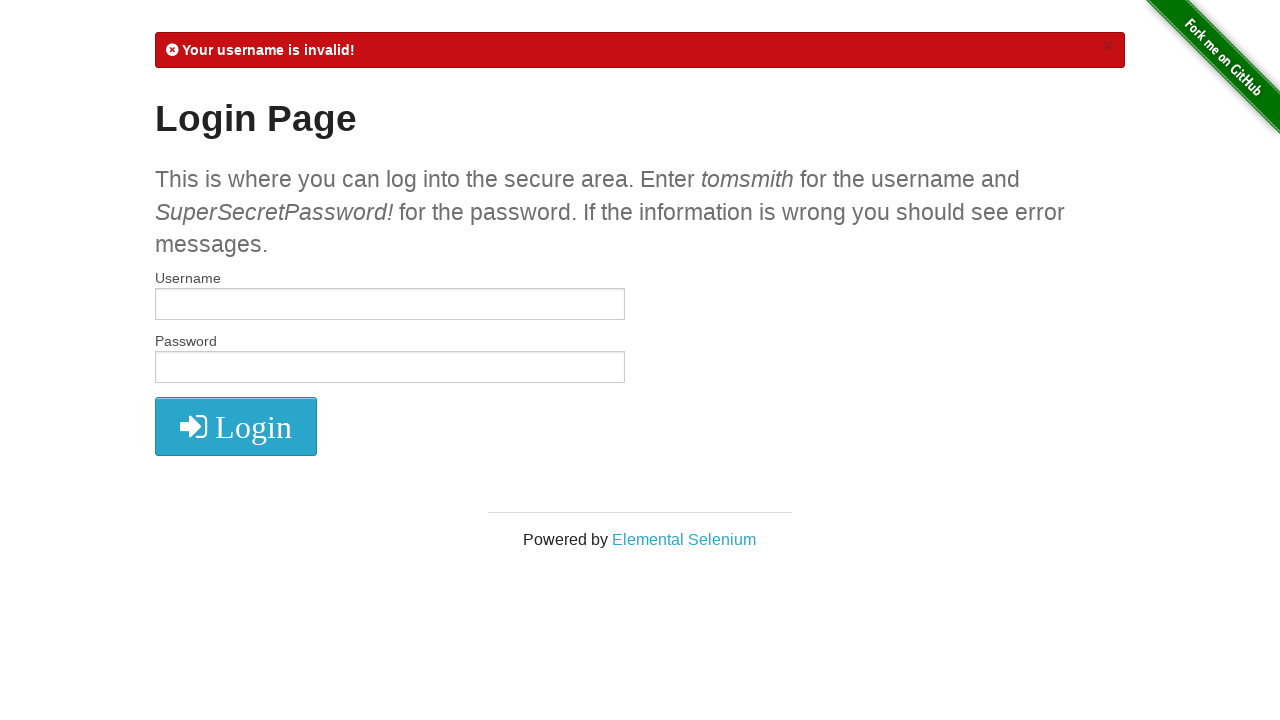